Tests a simple form by filling in first name, last name, city, and country fields using different selector strategies, then submits the form

Starting URL: http://suninjuly.github.io/simple_form_find_task.html

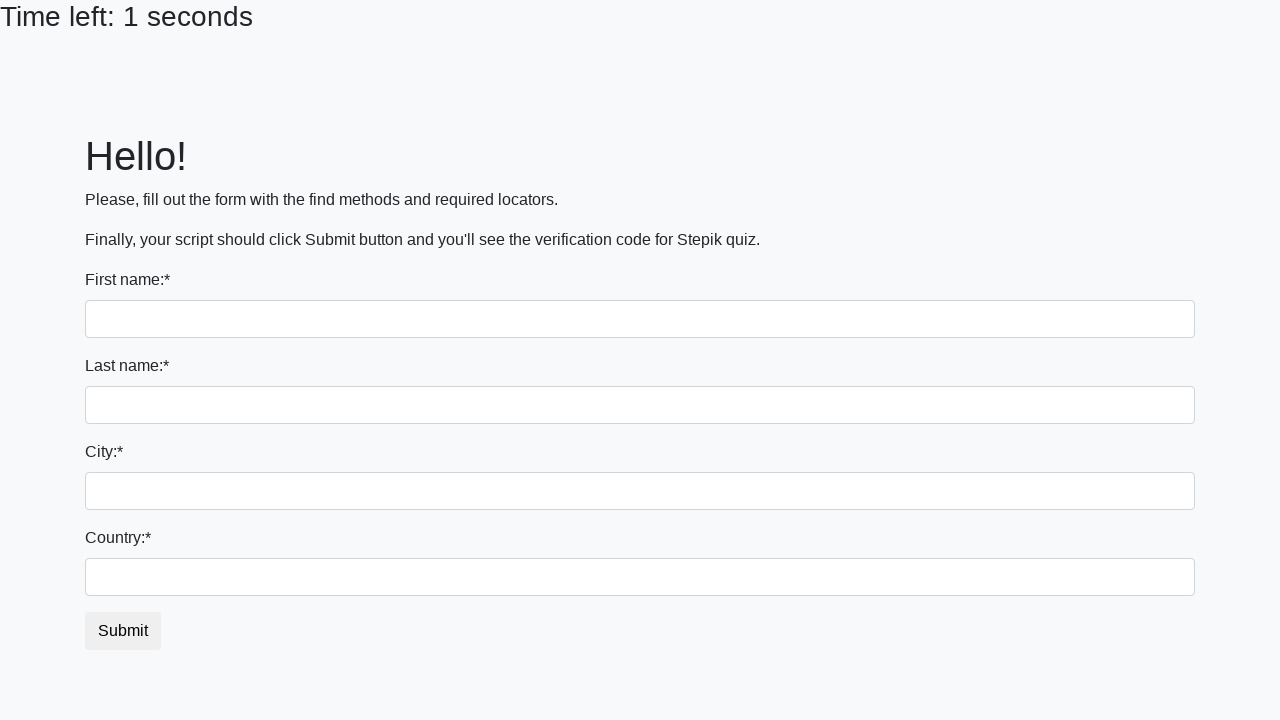

Filled first name field with 'Ivan' using tag name selector on input
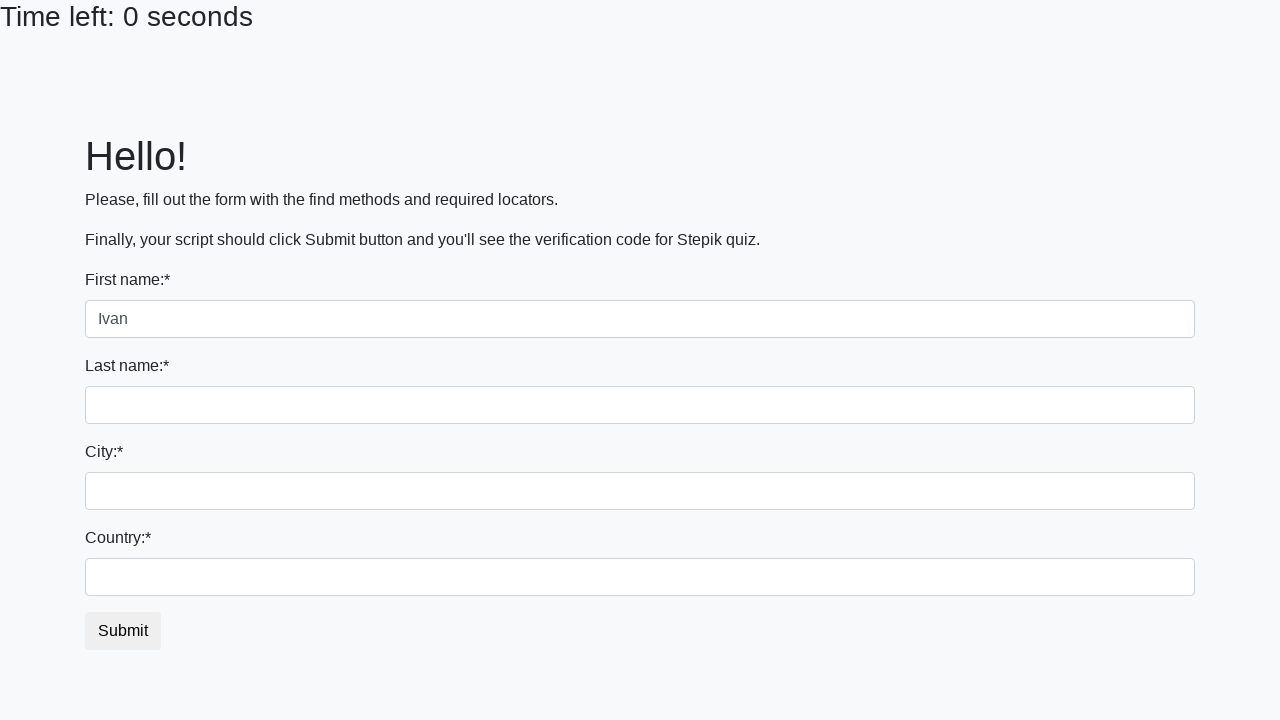

Filled last name field with 'Petrov' using name attribute selector on input[name='last_name']
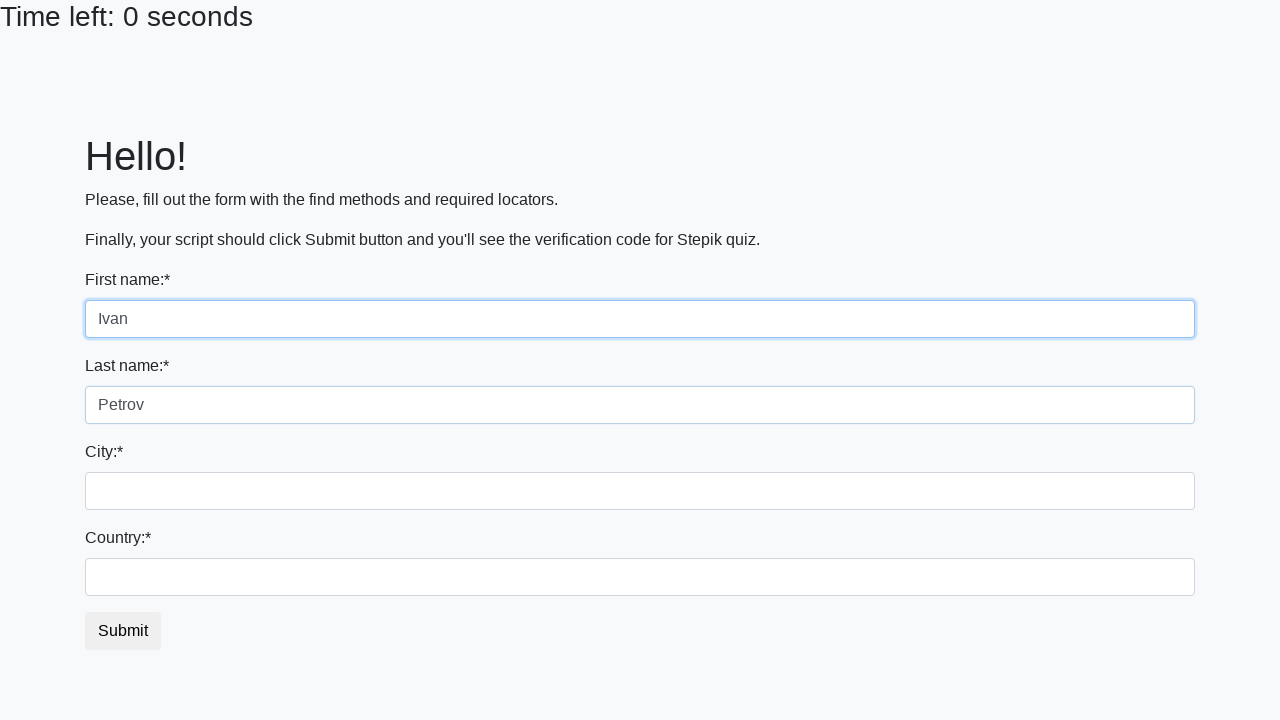

Filled city field with 'Smolensk' using class name selector on .city
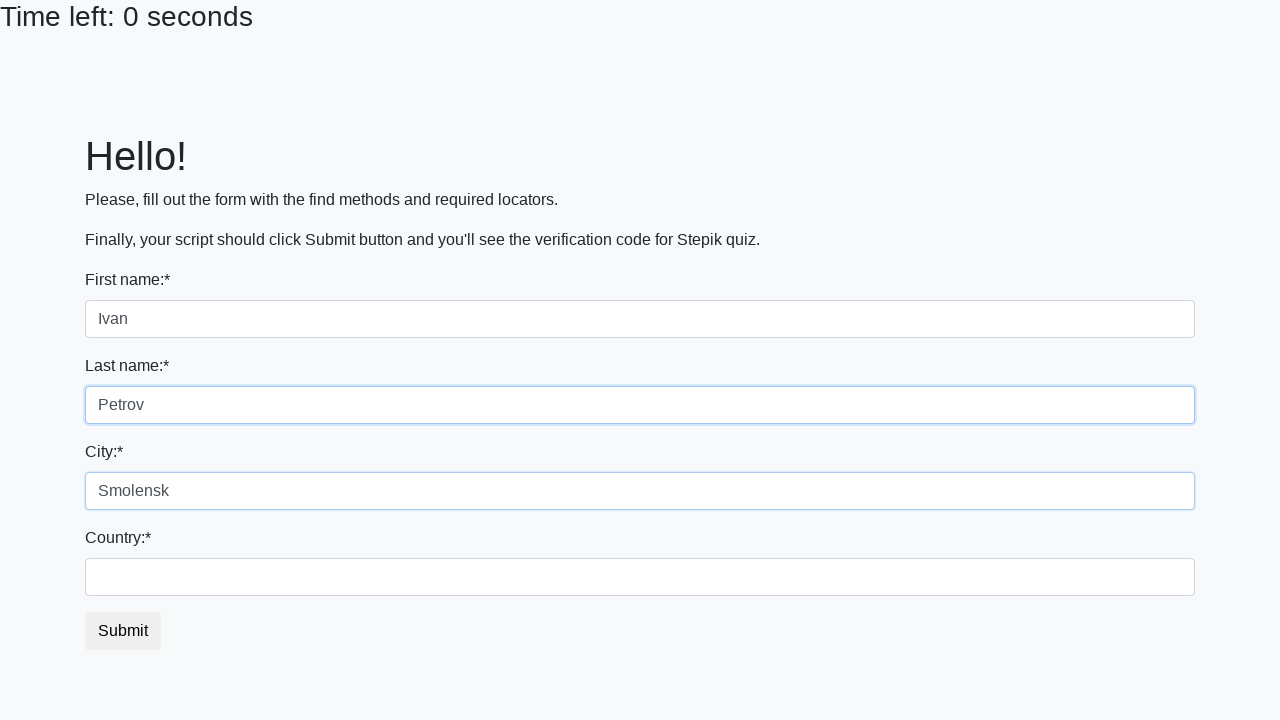

Filled country field with 'Russia' using ID selector on #country
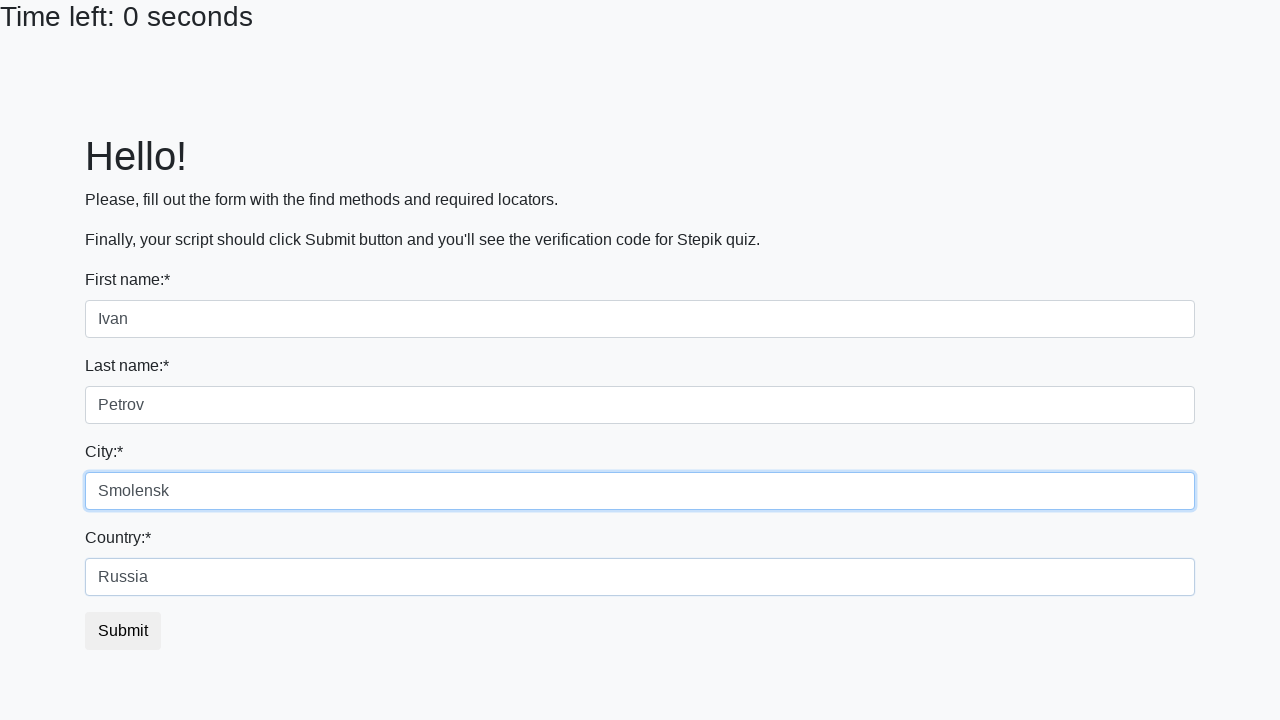

Clicked submit button to submit the form at (123, 631) on button.btn
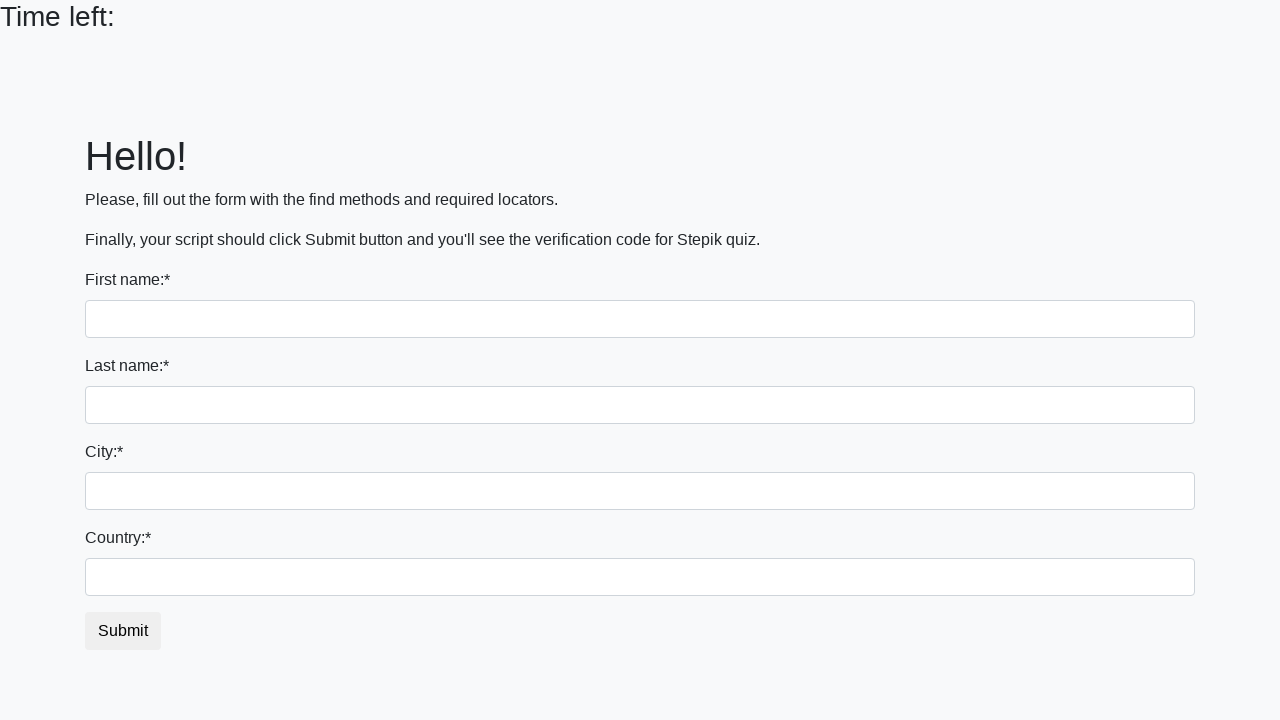

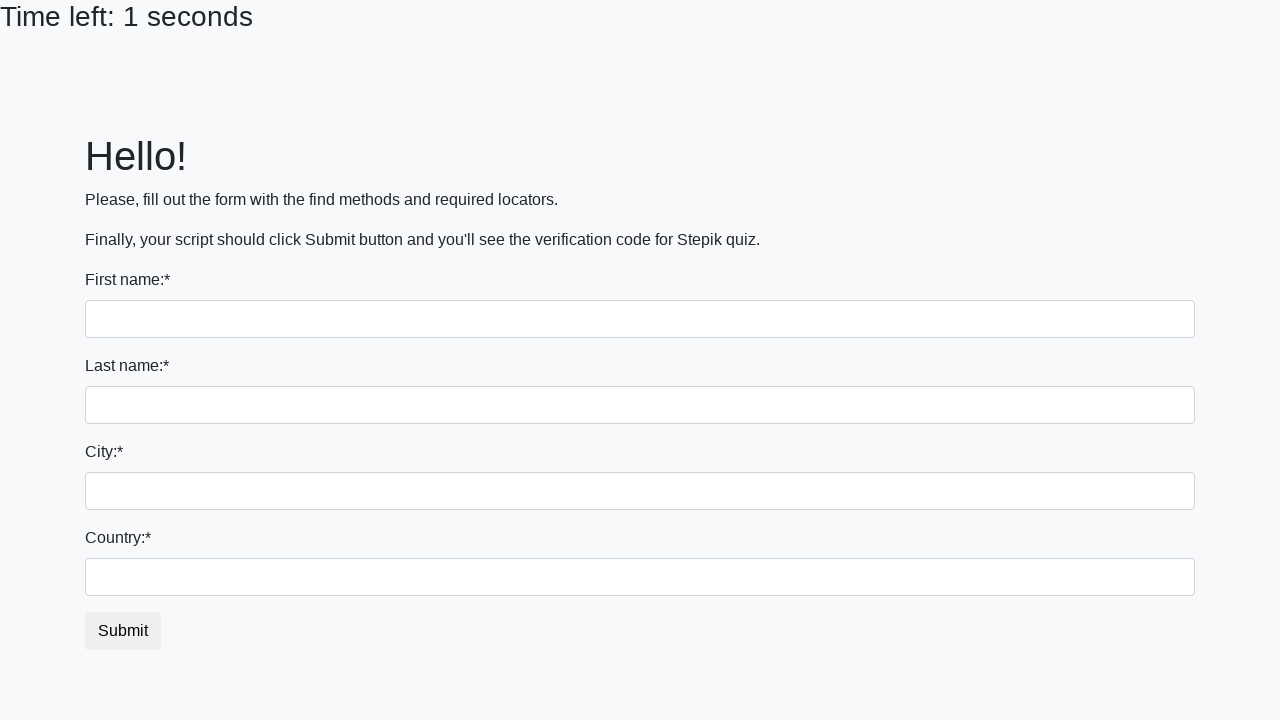